Retrieves two numbers from the page, calculates their sum, and selects the corresponding value from a dropdown menu

Starting URL: http://suninjuly.github.io/selects1.html

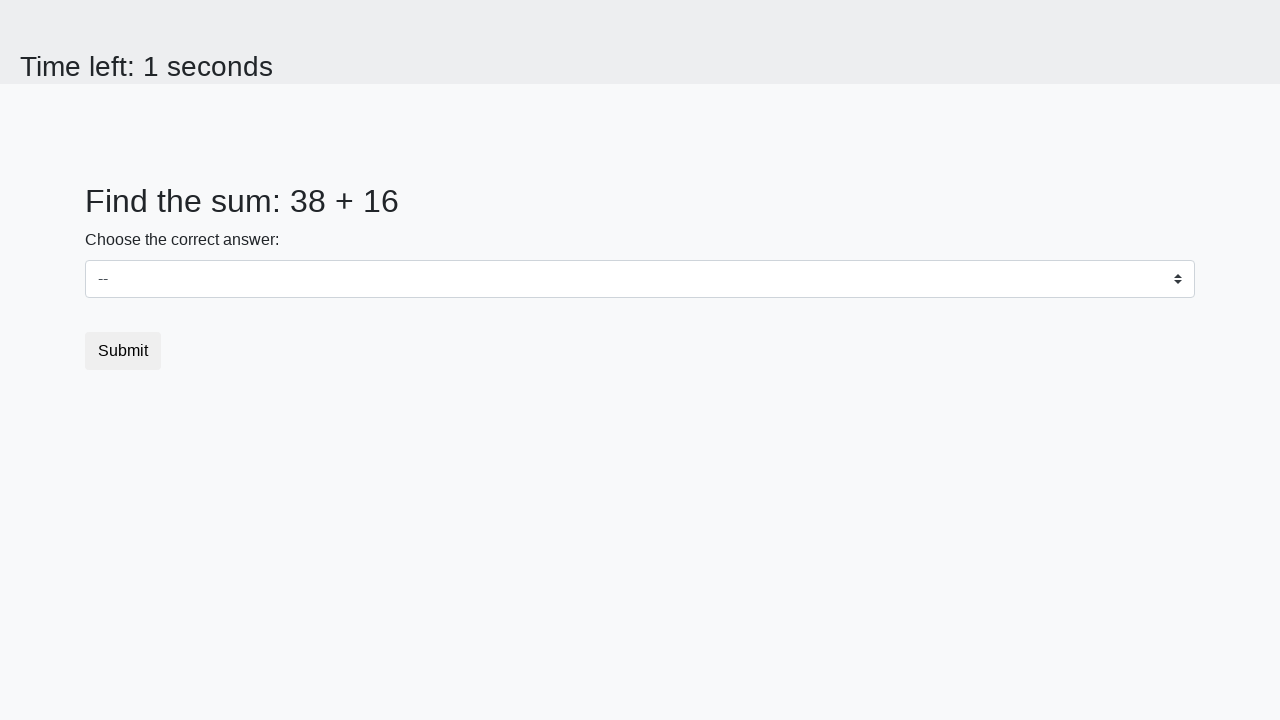

Retrieved first number from #num1 element
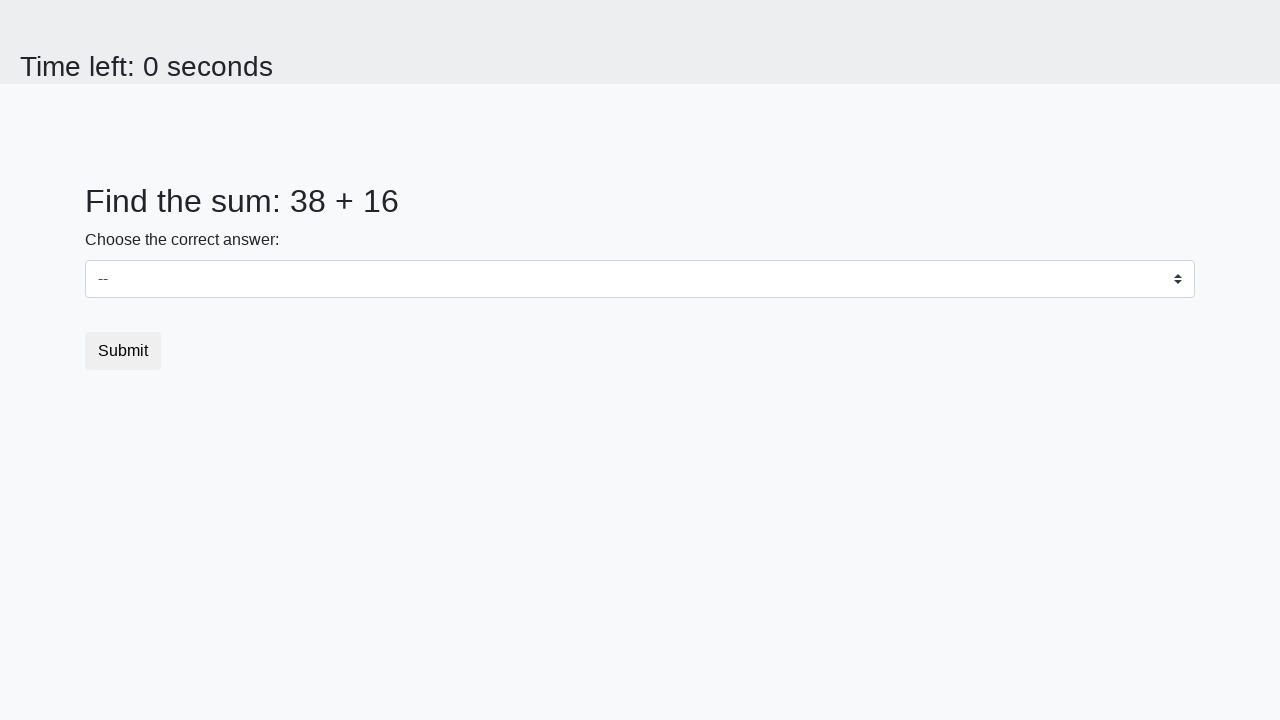

Retrieved second number from #num2 element
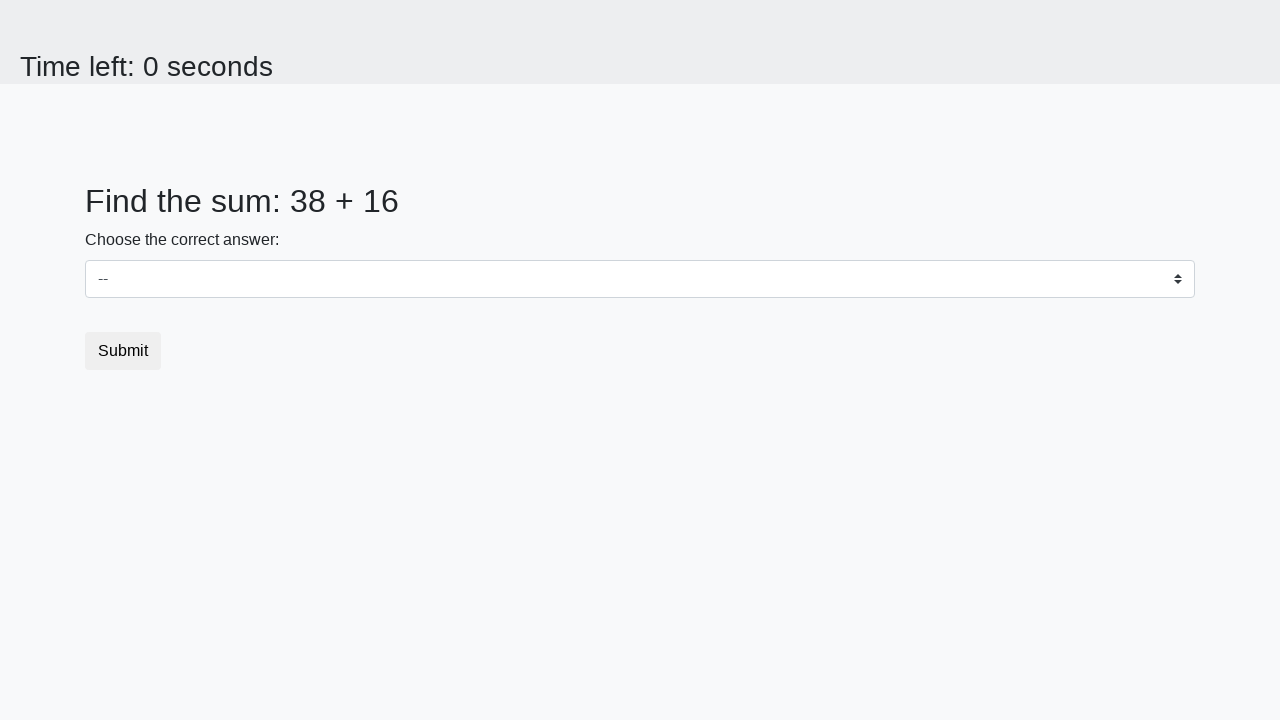

Calculated sum of 38 + 16 = 54
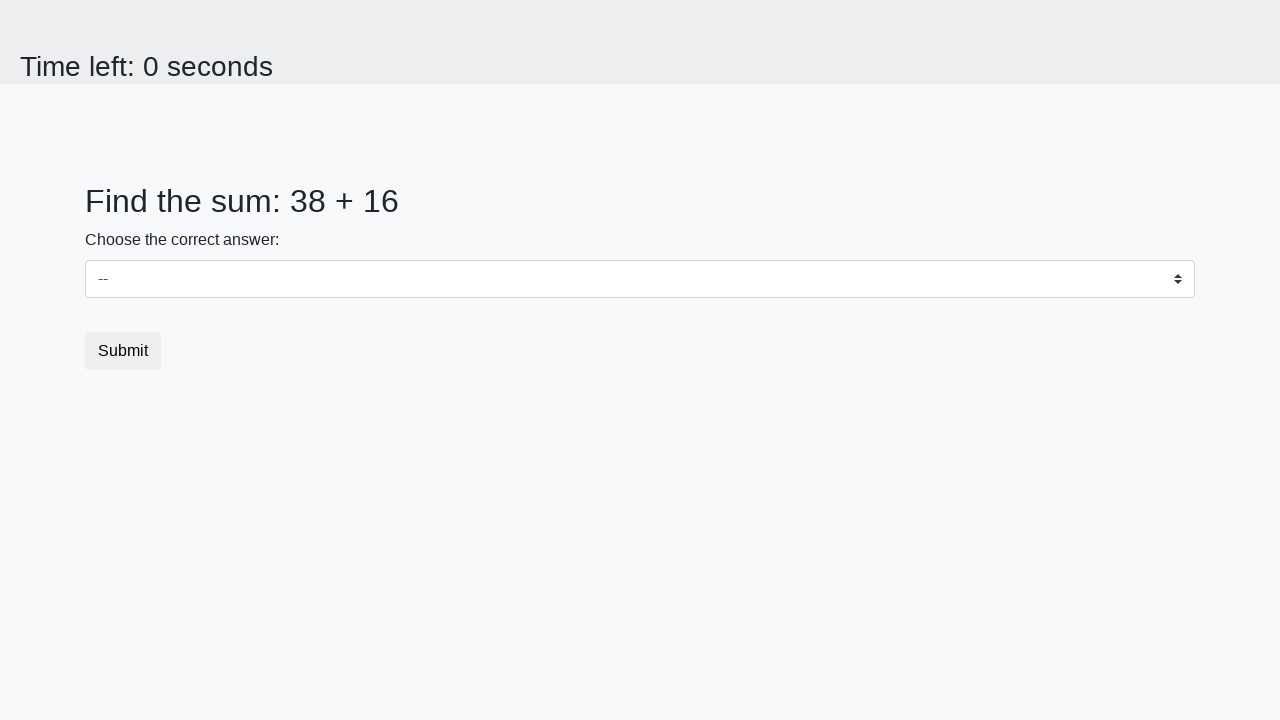

Selected value '54' from dropdown menu on select
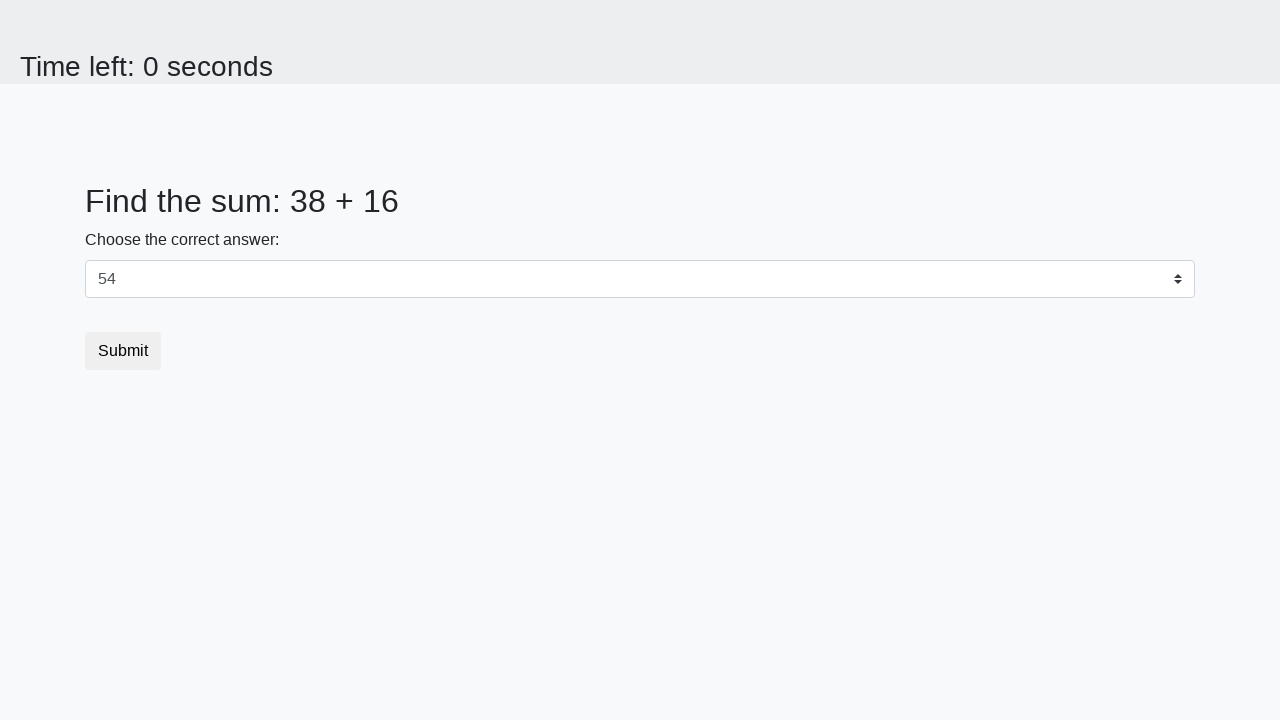

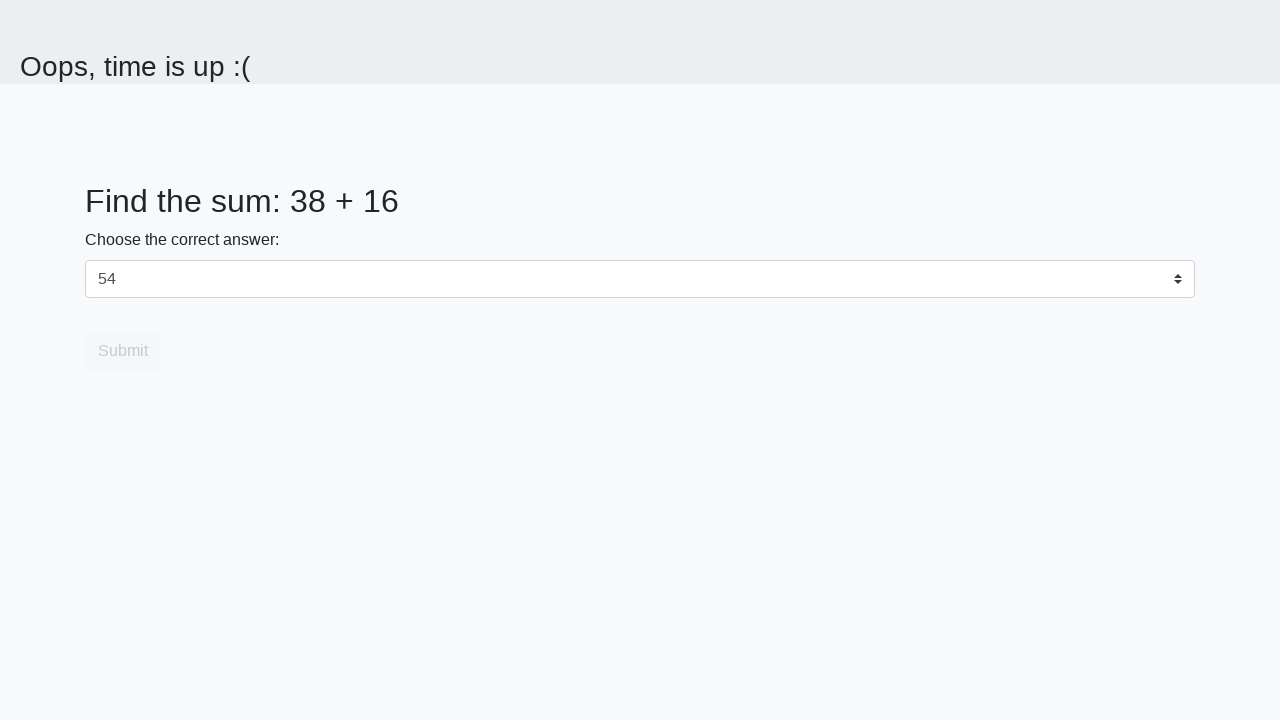